Tests JavaScript alert handling by clicking a button that triggers an alert, accepting the alert, and verifying the result message is displayed correctly.

Starting URL: https://the-internet.herokuapp.com/javascript_alerts

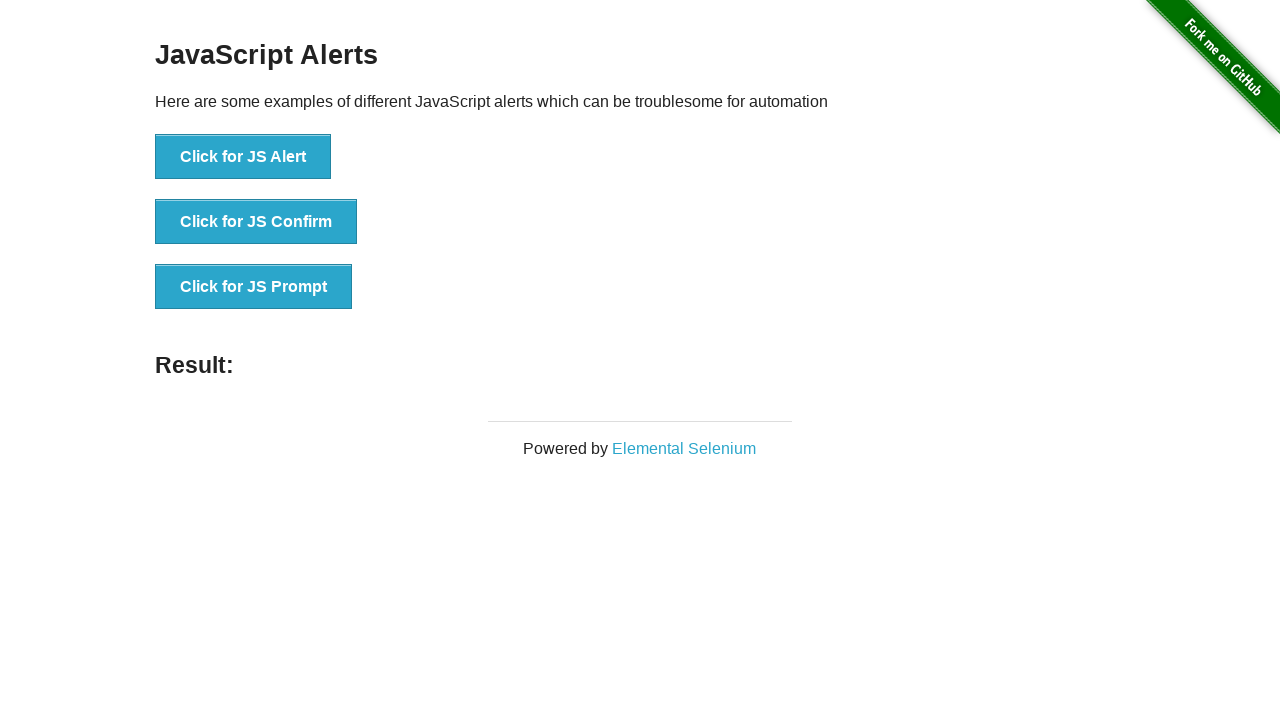

Set up dialog handler to automatically accept alerts
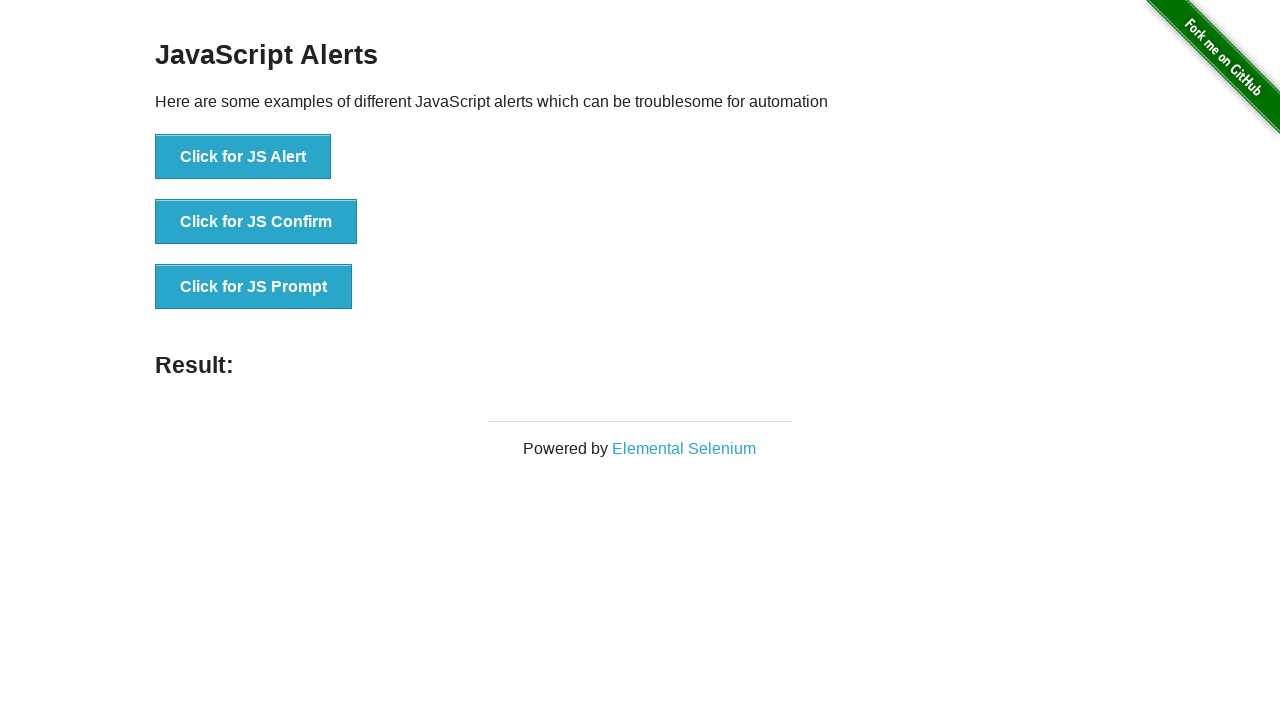

Clicked button to trigger JavaScript alert at (243, 157) on xpath=//button[text()='Click for JS Alert']
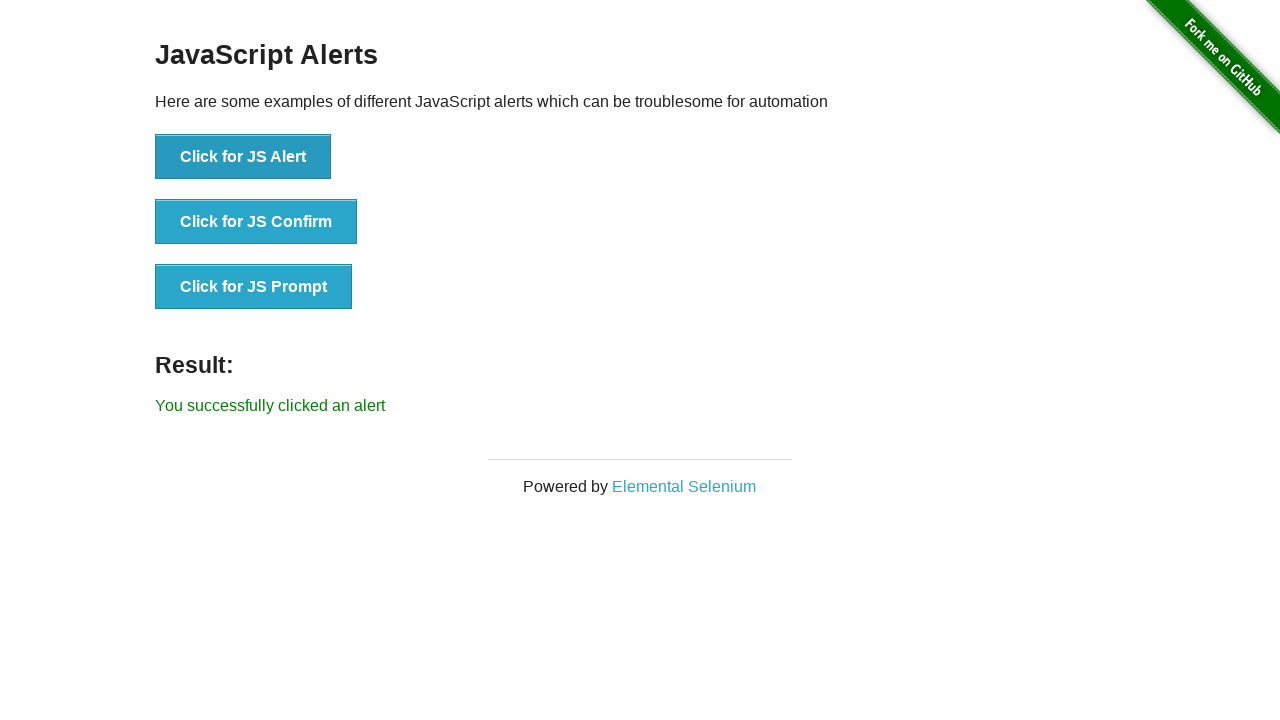

Result message element appeared
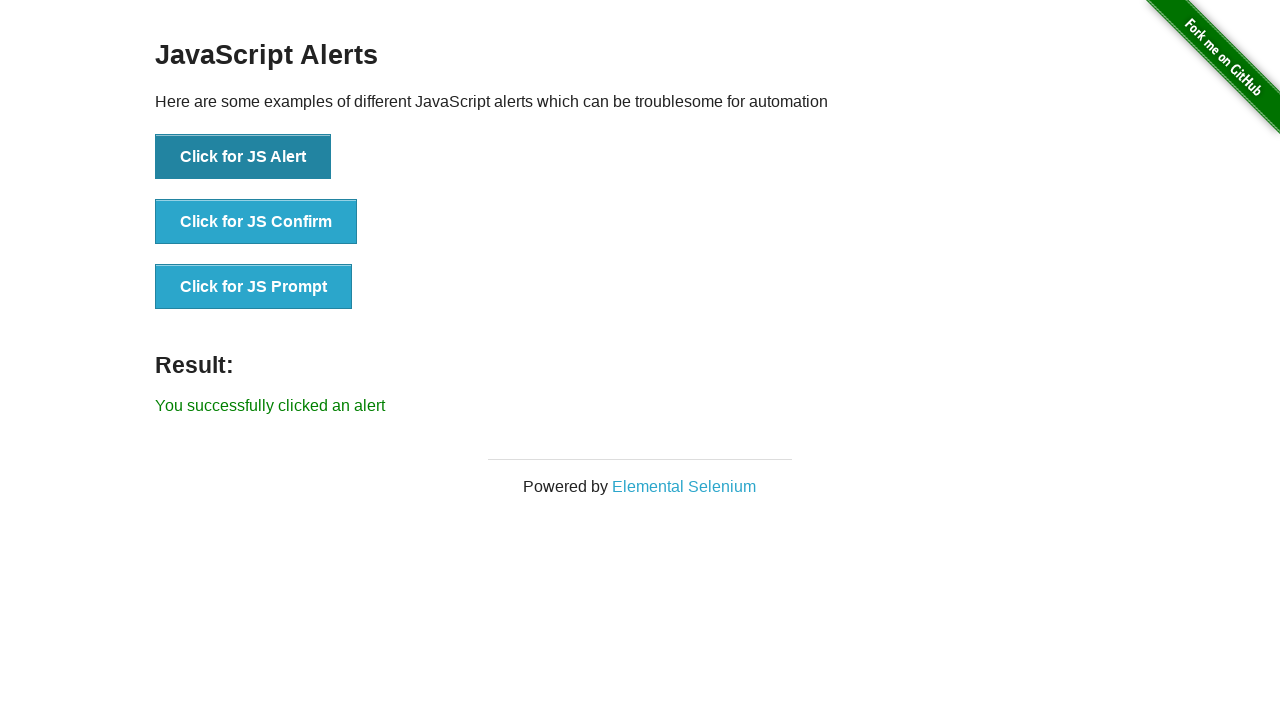

Retrieved result message text content
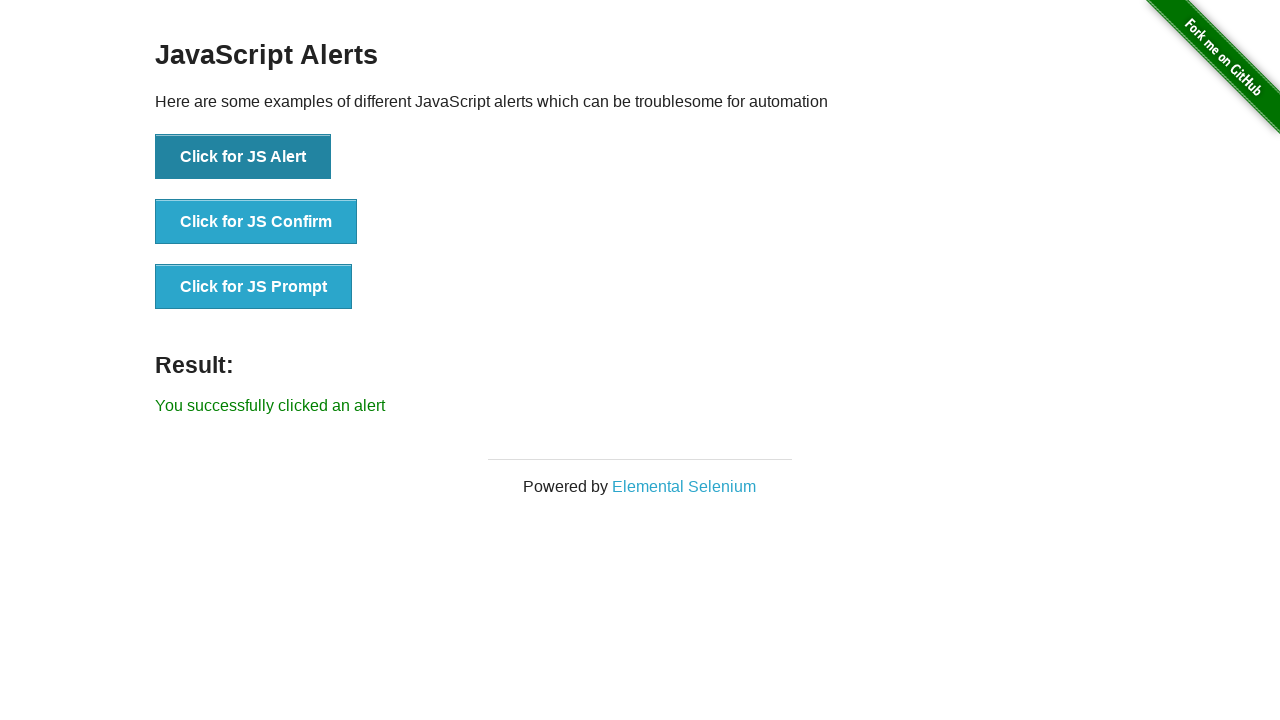

Verified that result message contains expected success text
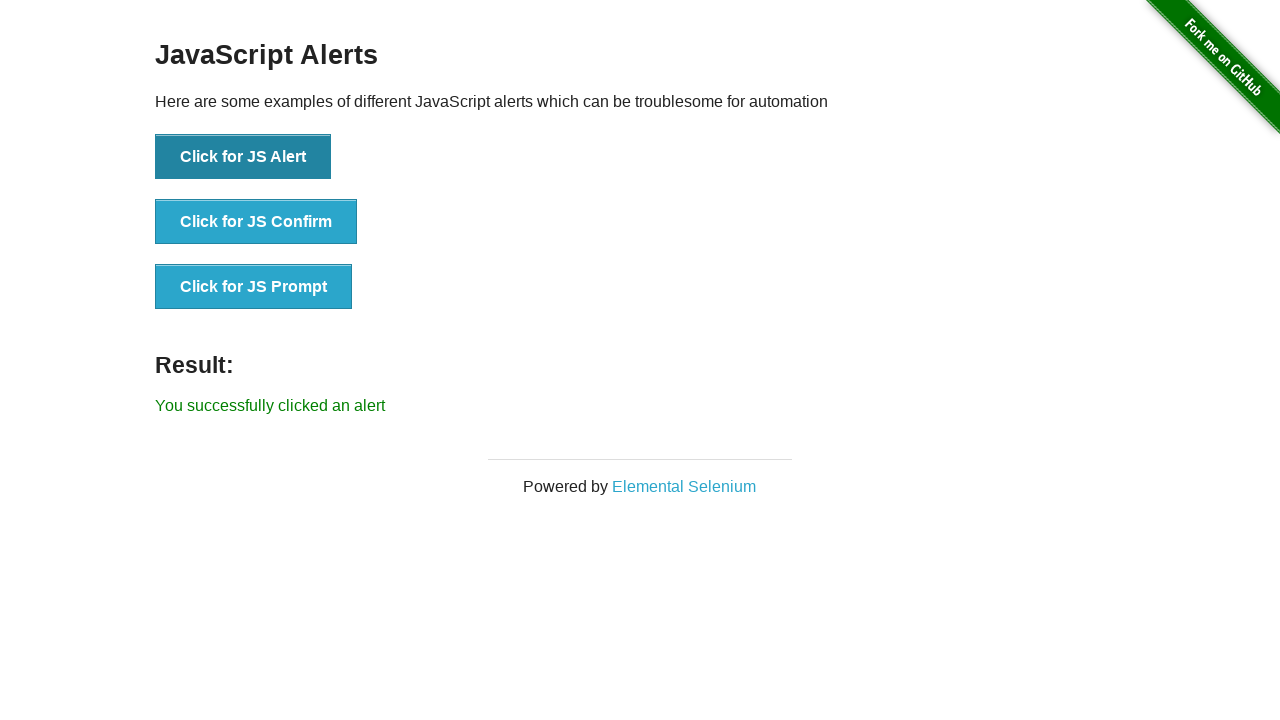

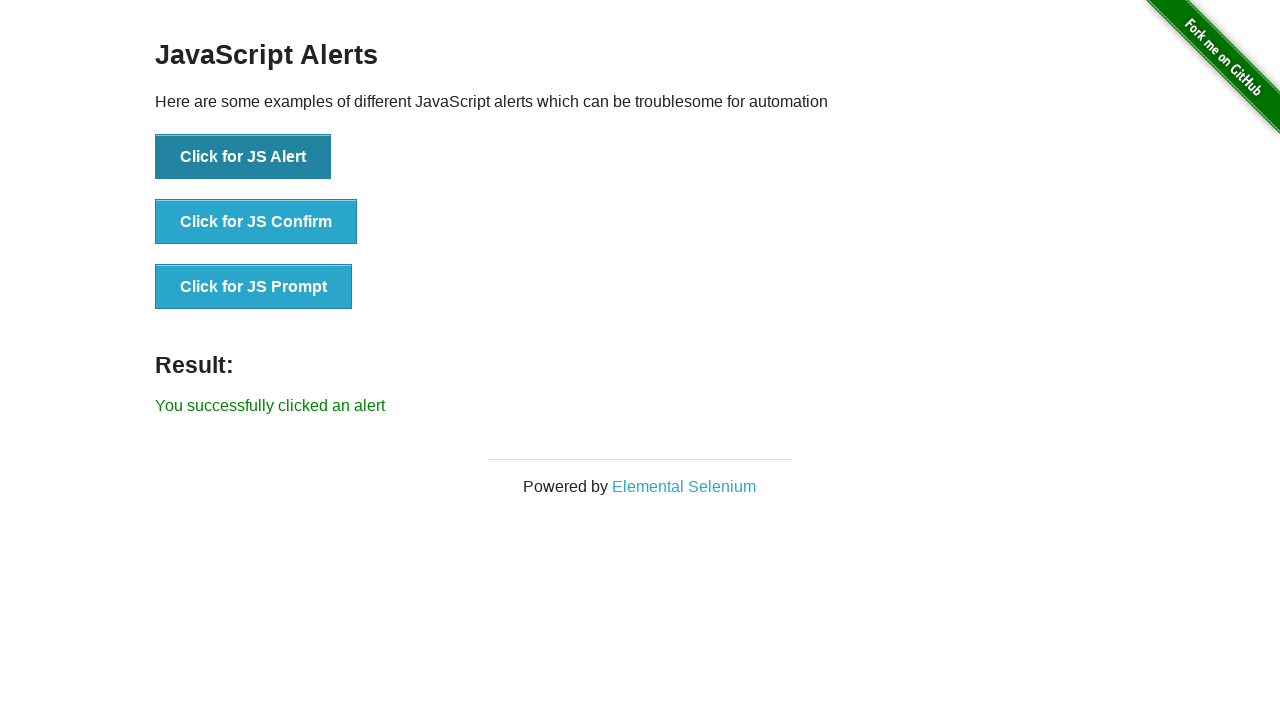